Tests browser window/tab handling by clicking a button to open a new tab, switching to the new tab, verifying the sample heading text, then closing the new tab and switching back to the main window.

Starting URL: https://demoqa.com/browser-windows

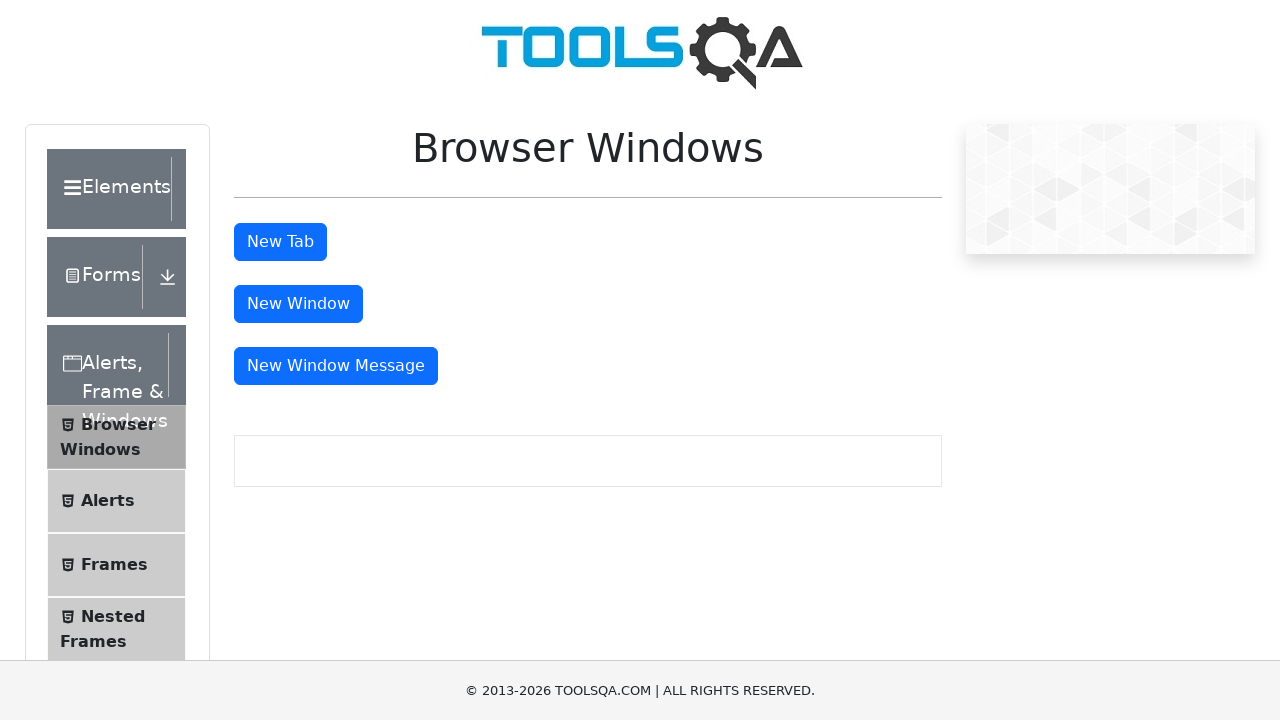

Stored reference to main page
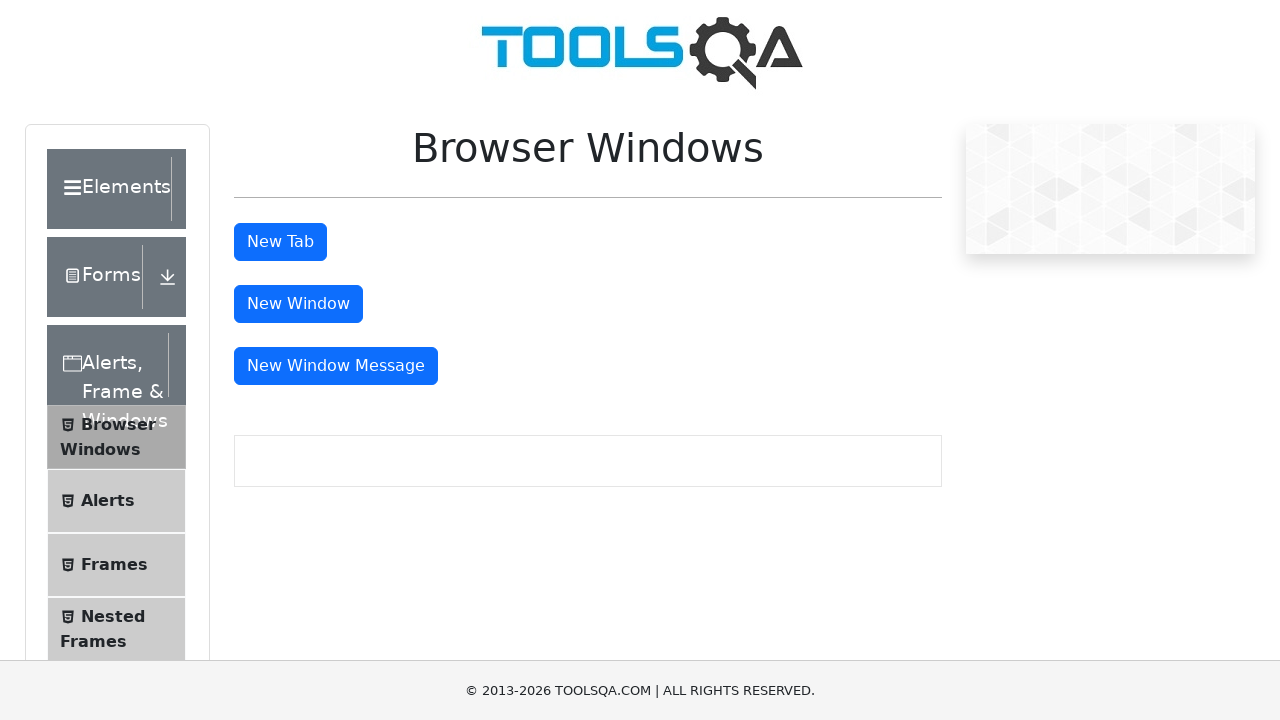

Clicked 'New Tab' button at (280, 242) on #tabButton
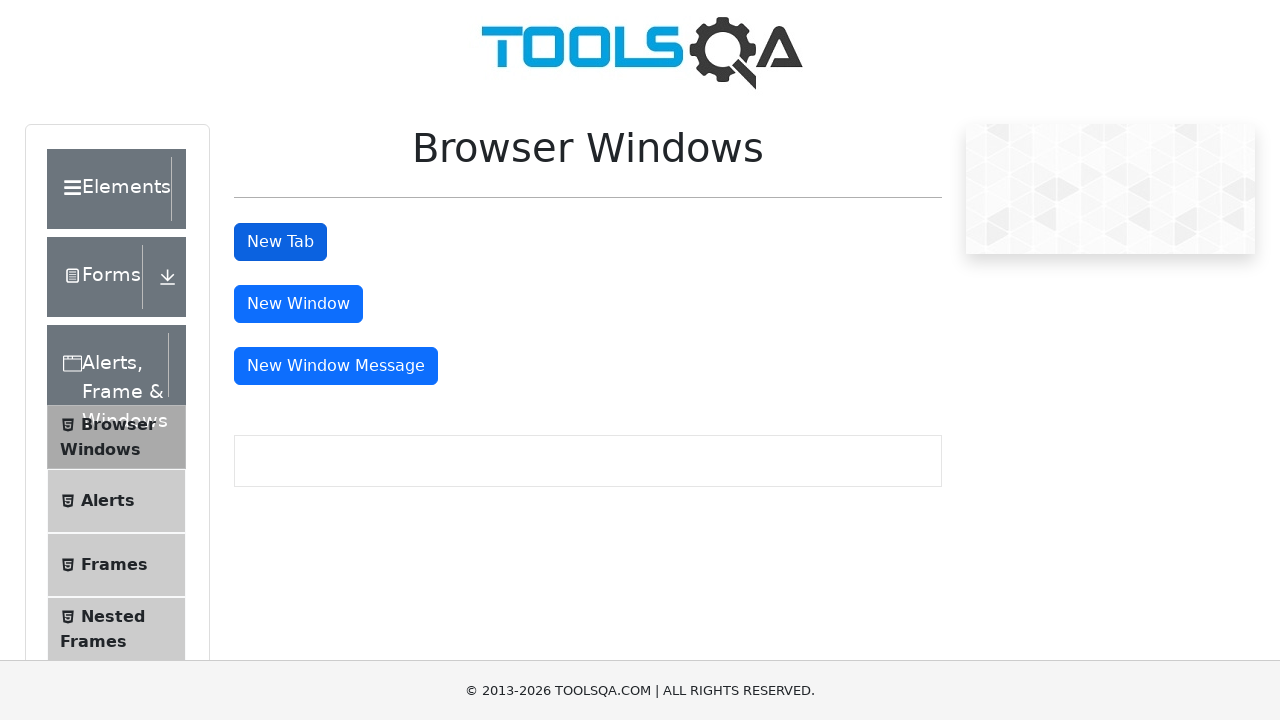

New tab opened and captured at (280, 242) on #tabButton
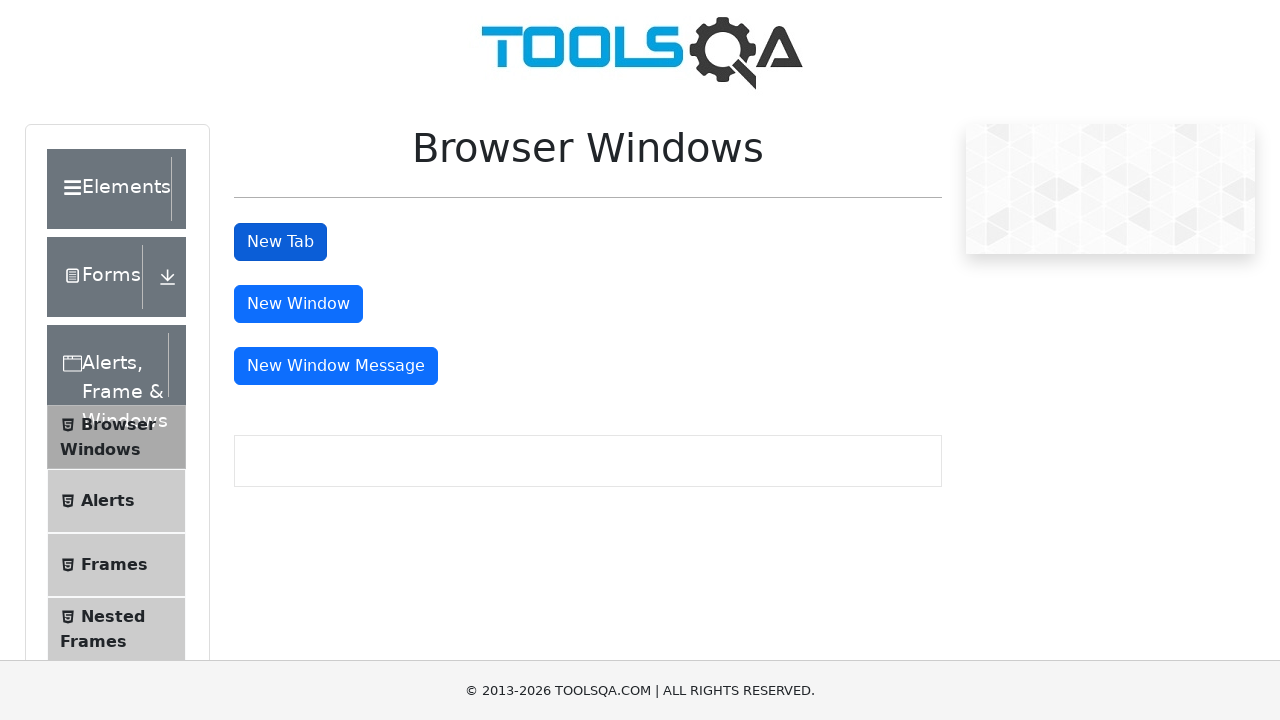

New page finished loading
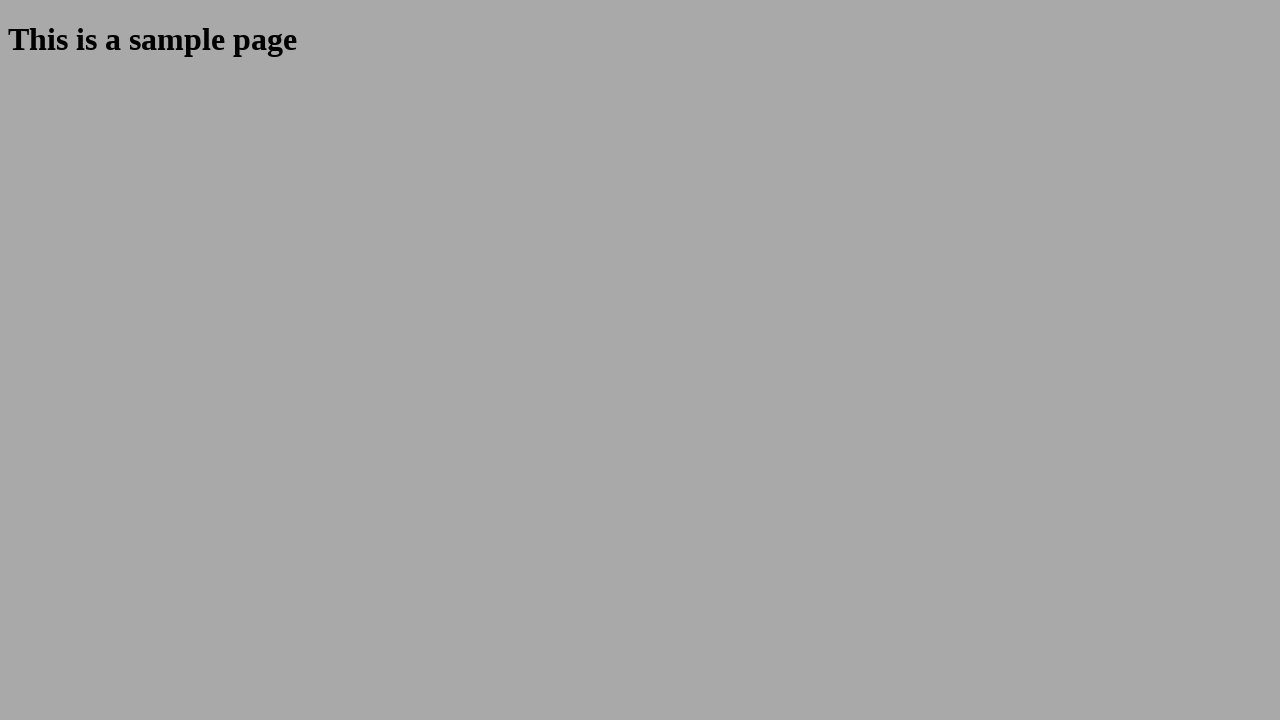

Sample heading element appeared in new tab
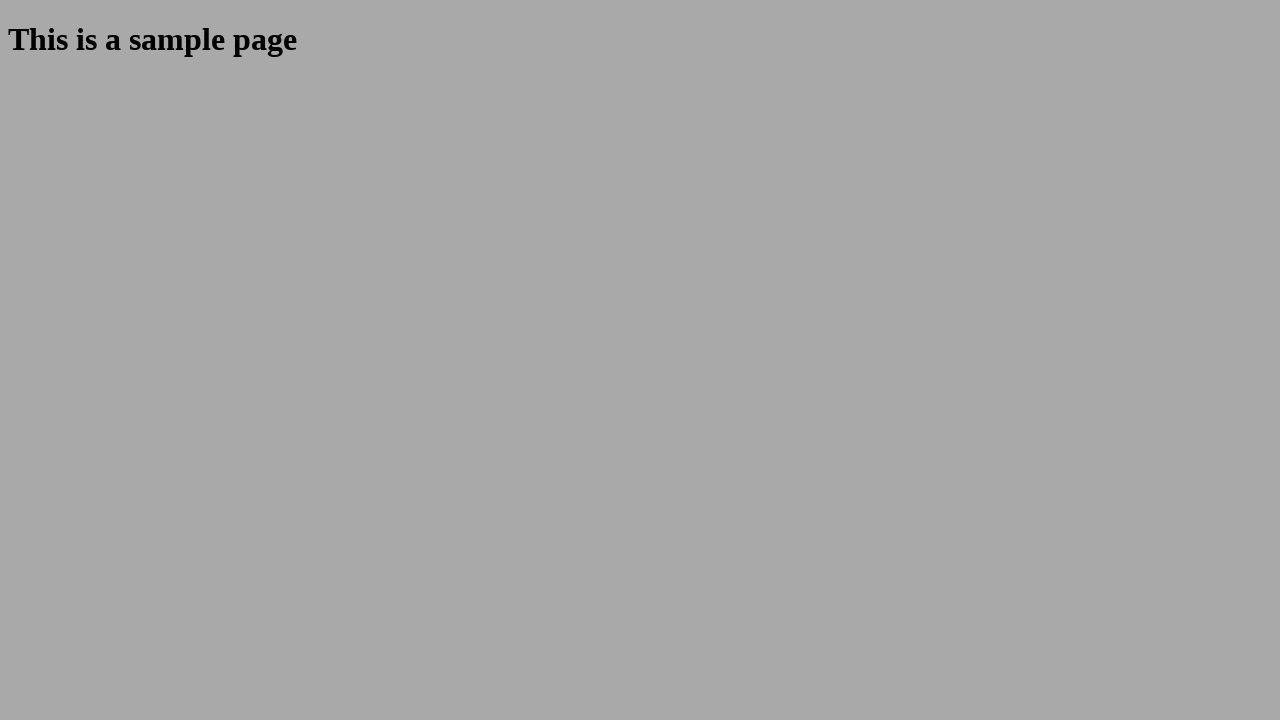

Verified sample heading text is 'This is a sample page'
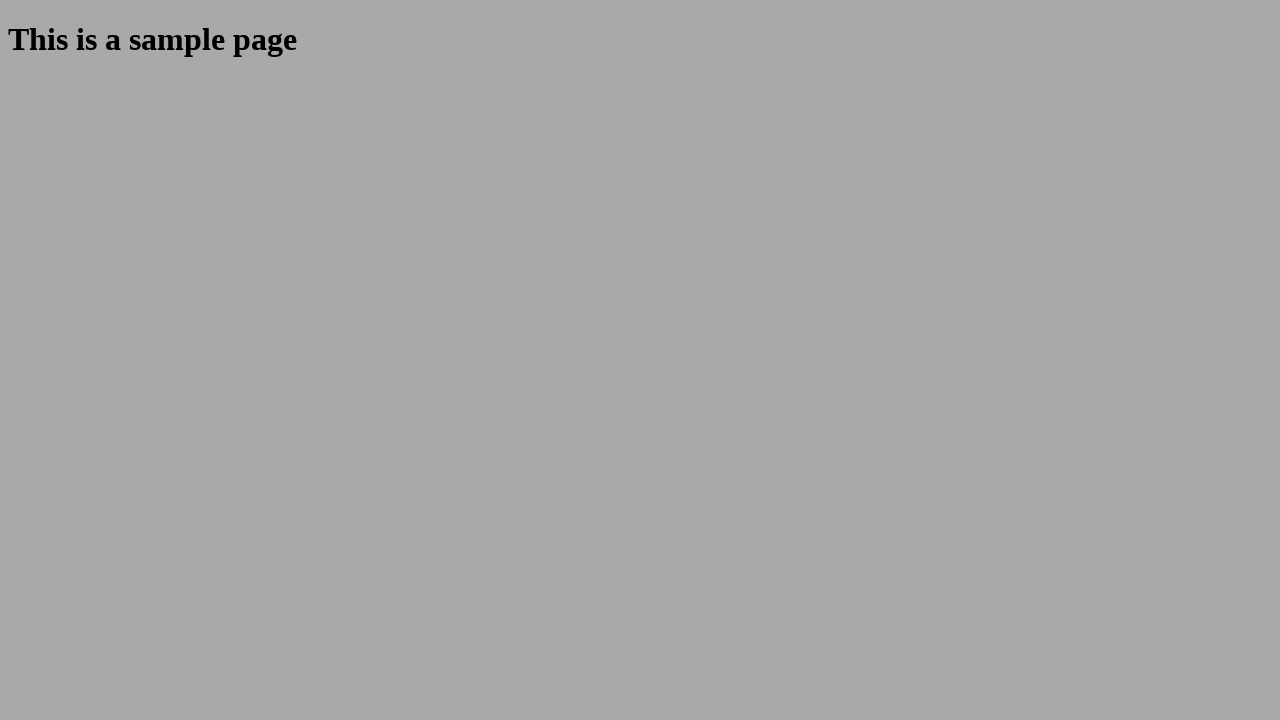

Closed new tab
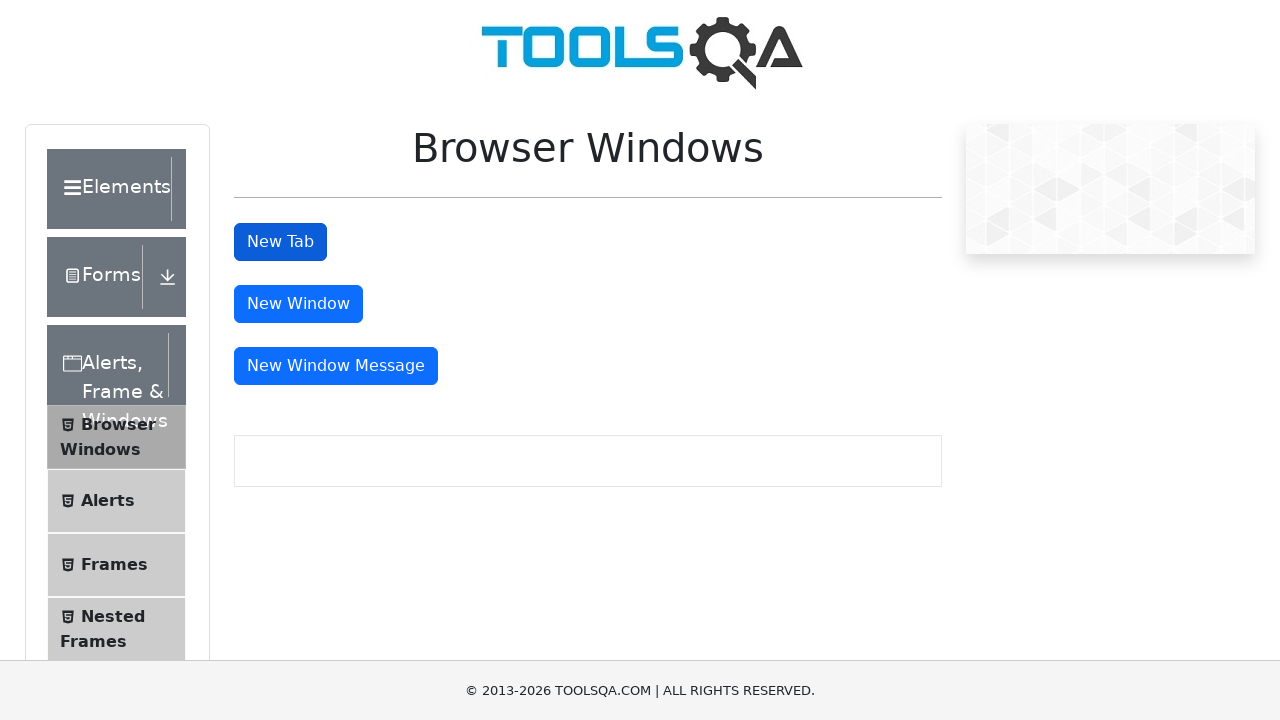

Verified main page is still available with 'New Tab' button present
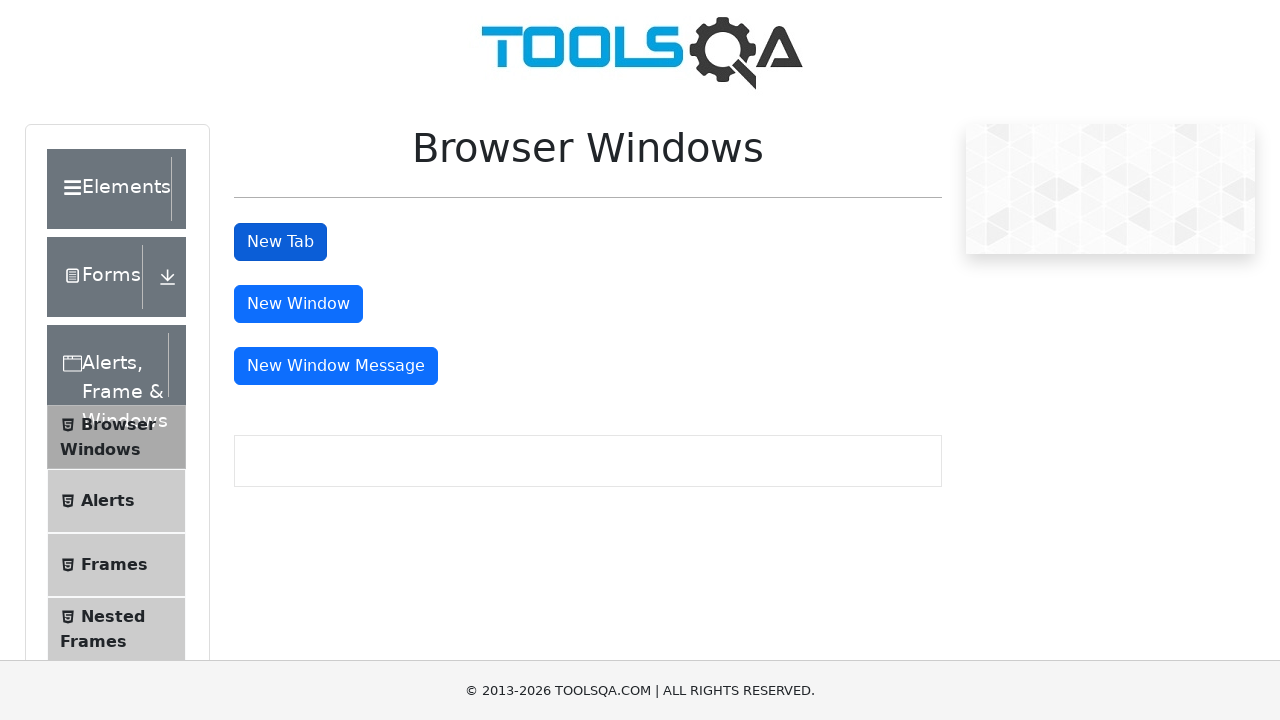

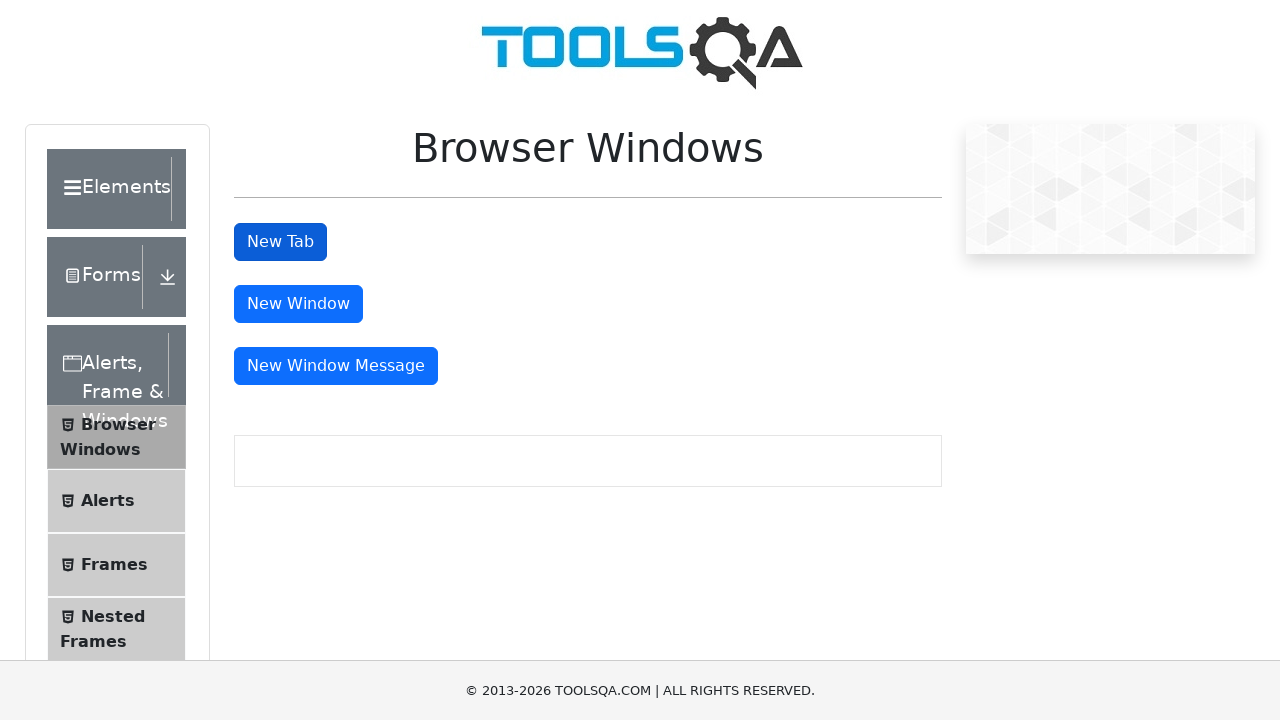